Navigates to the GeeksforGeeks Selenium Python tutorial page and waits for it to load.

Starting URL: https://www.geeksforgeeks.org/selenium-python-tutorial

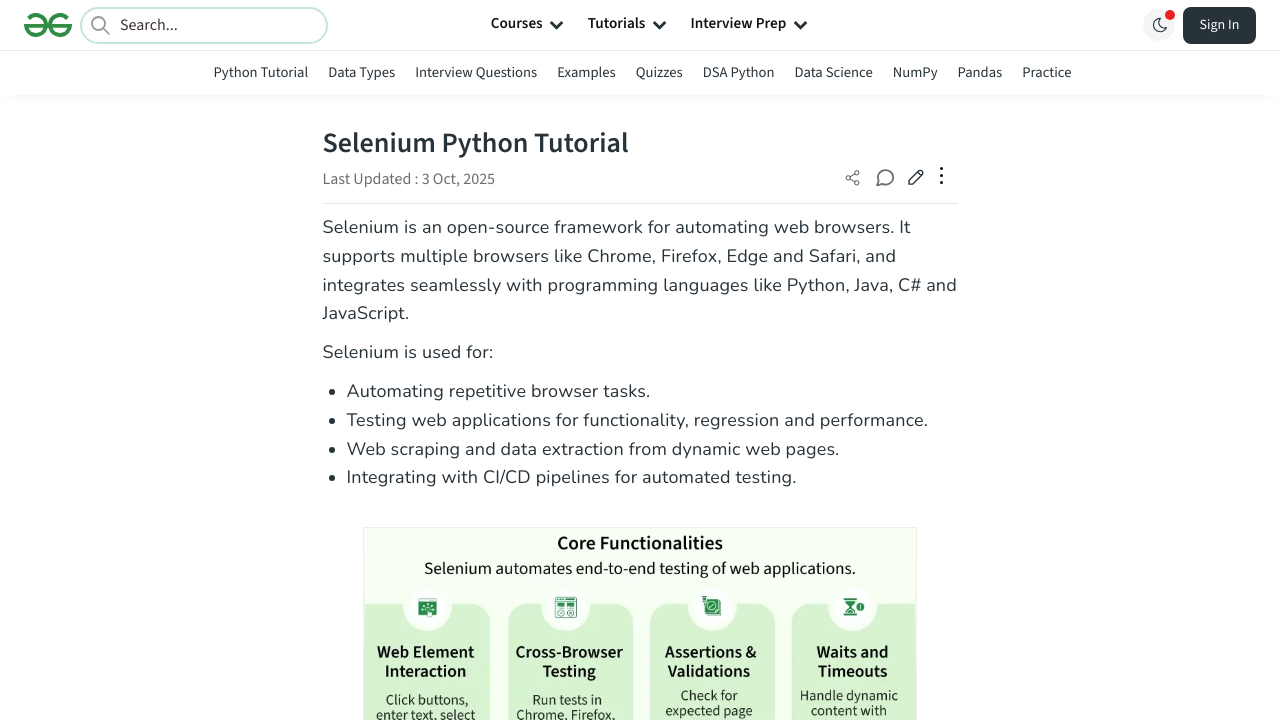

Waited for GeeksforGeeks Selenium Python tutorial page to load (domcontentloaded state)
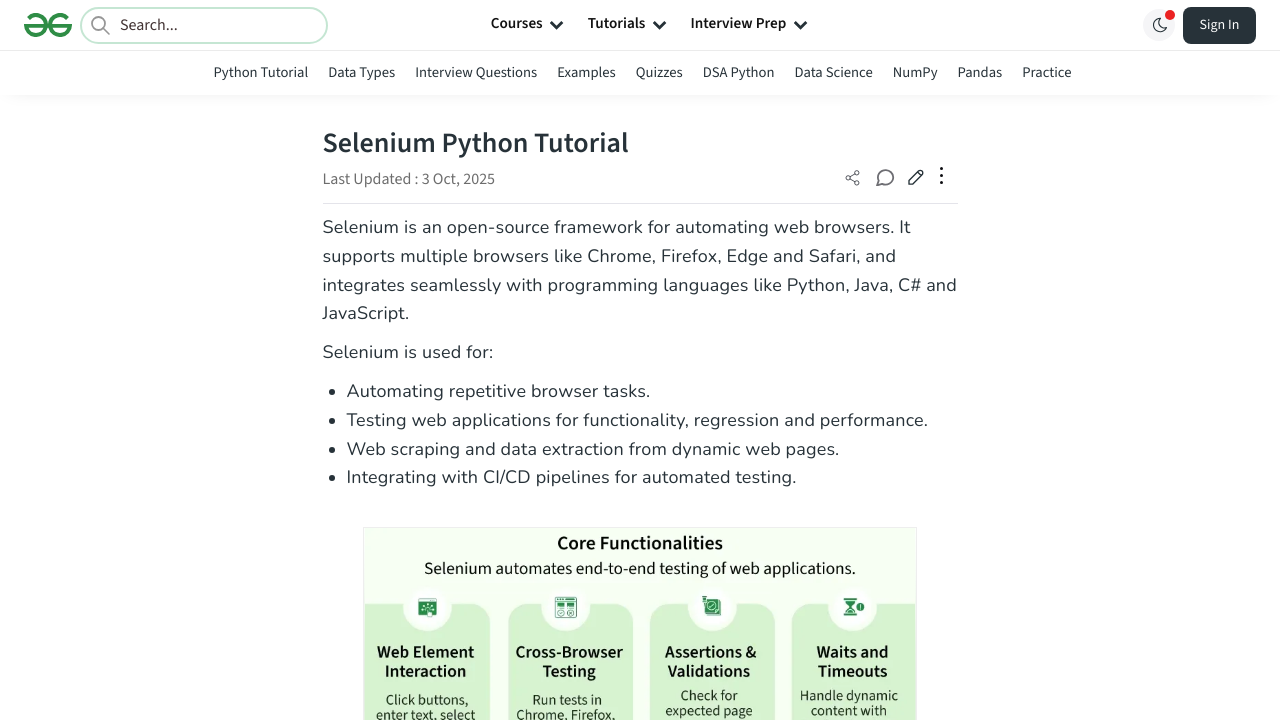

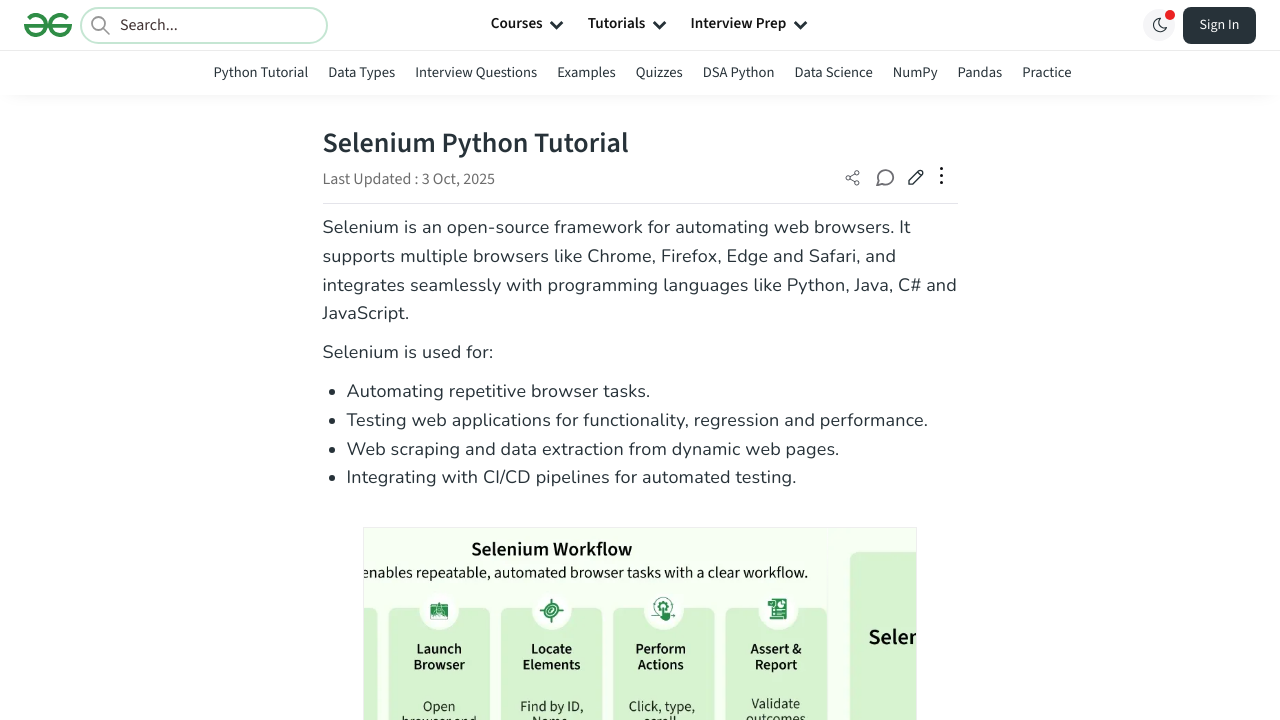